Tests mouse hover functionality over menu items to reveal sub-menus

Starting URL: https://demoqa.com/menu/

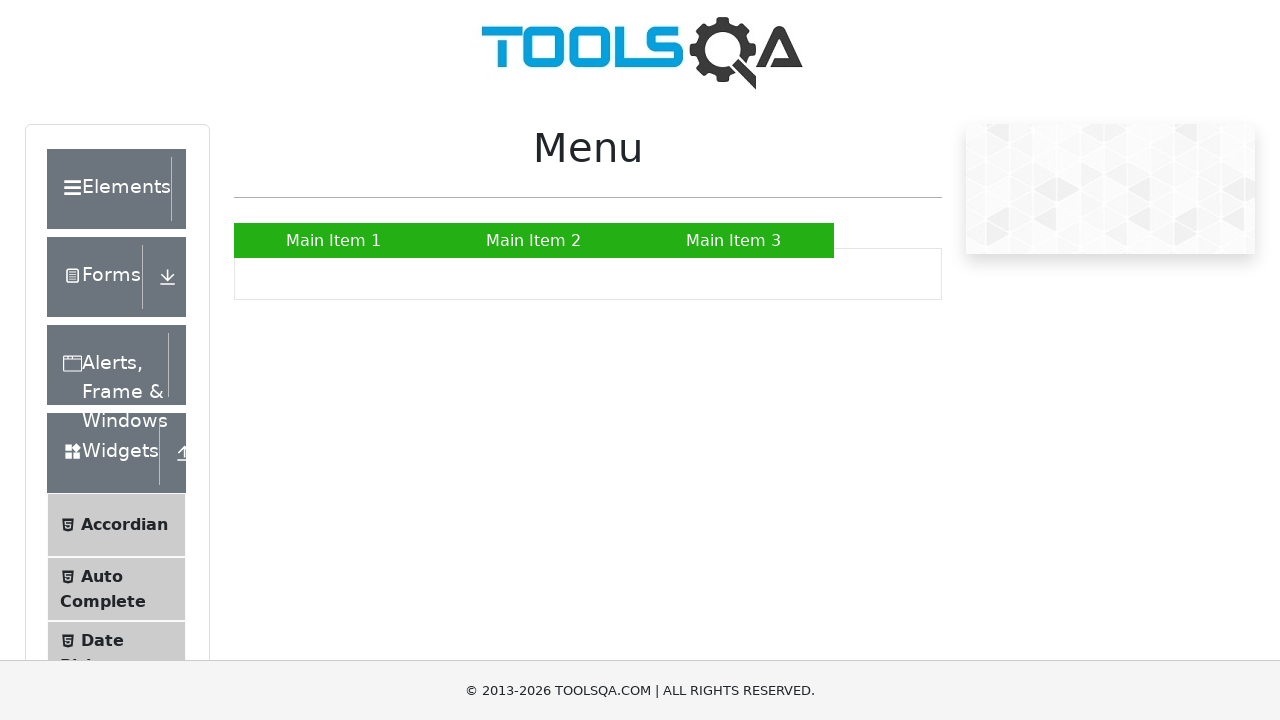

Hovered over 'Main Item 2' menu item to reveal submenu at (534, 240) on a:text('Main Item 2')
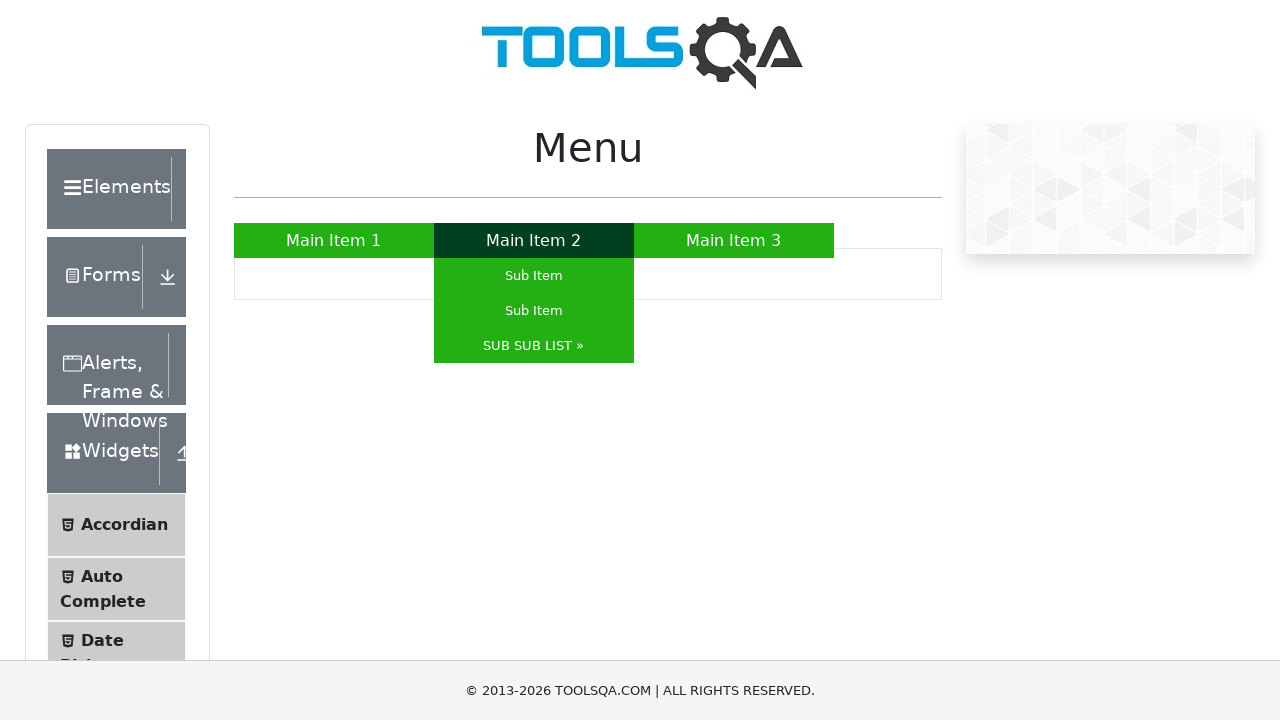

Hovered over 'SUB SUB LIST »' submenu item to reveal nested submenu at (534, 346) on a:text('SUB SUB LIST »')
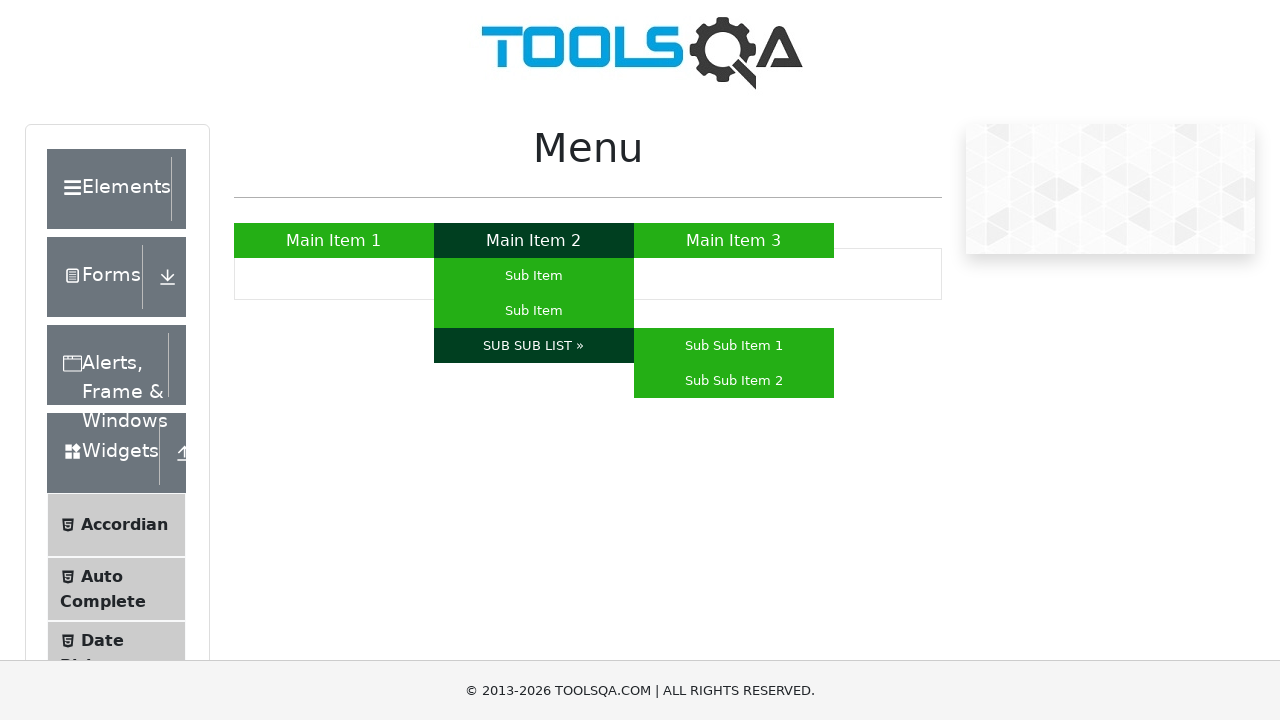

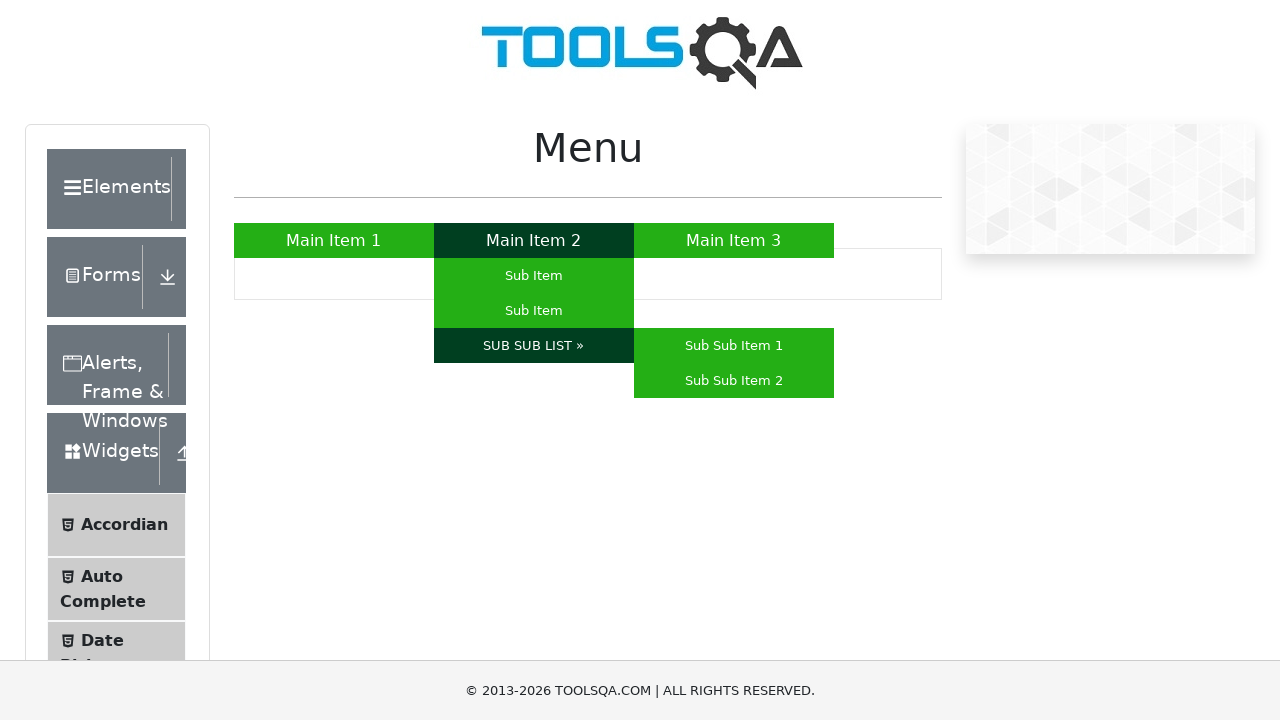